Navigates to Playwright documentation site, clicks the "Get started" link, and verifies the Installation heading is visible.

Starting URL: https://playwright.dev/

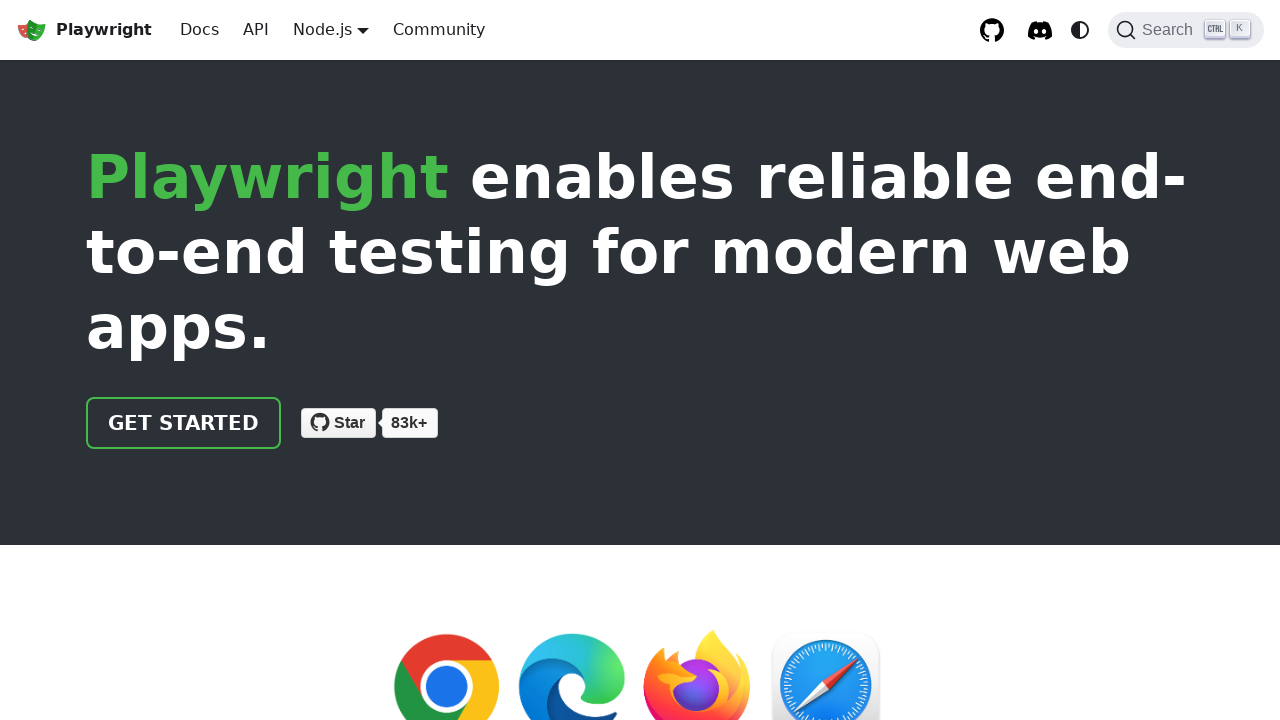

Clicked 'Get started' link on Playwright documentation homepage at (184, 423) on internal:role=link[name="Get started"i]
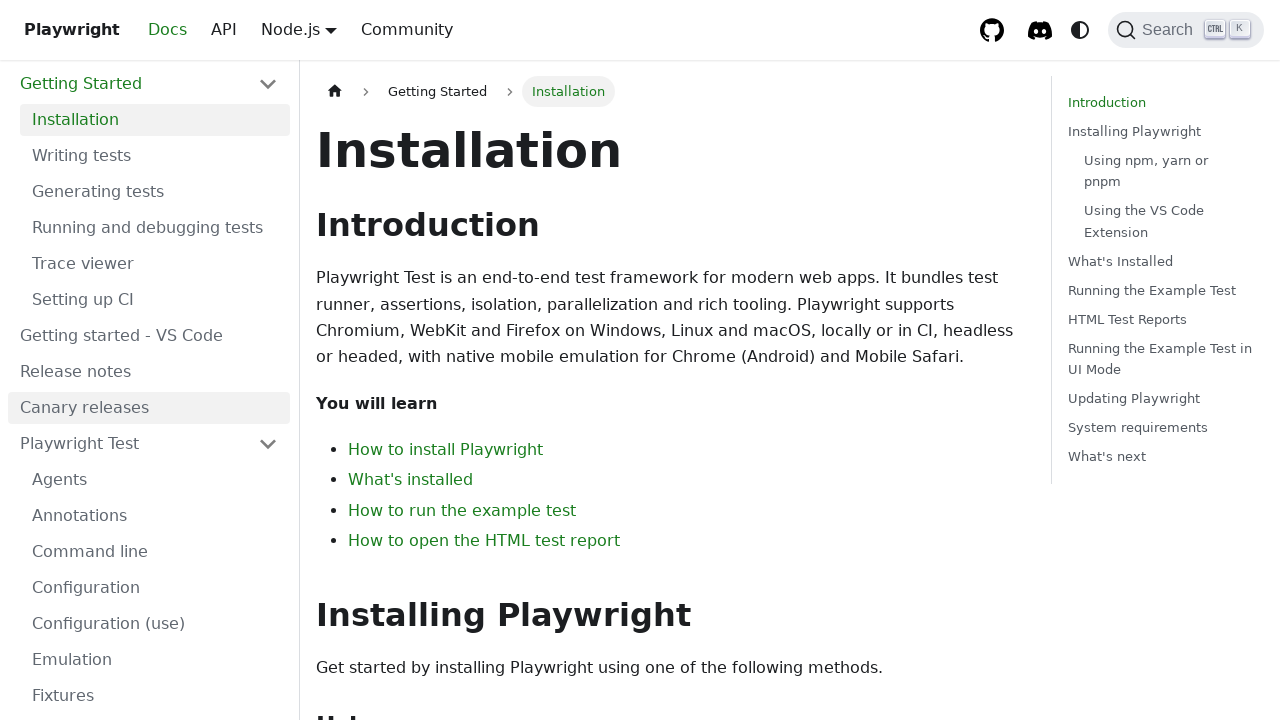

Installation heading is visible on the page
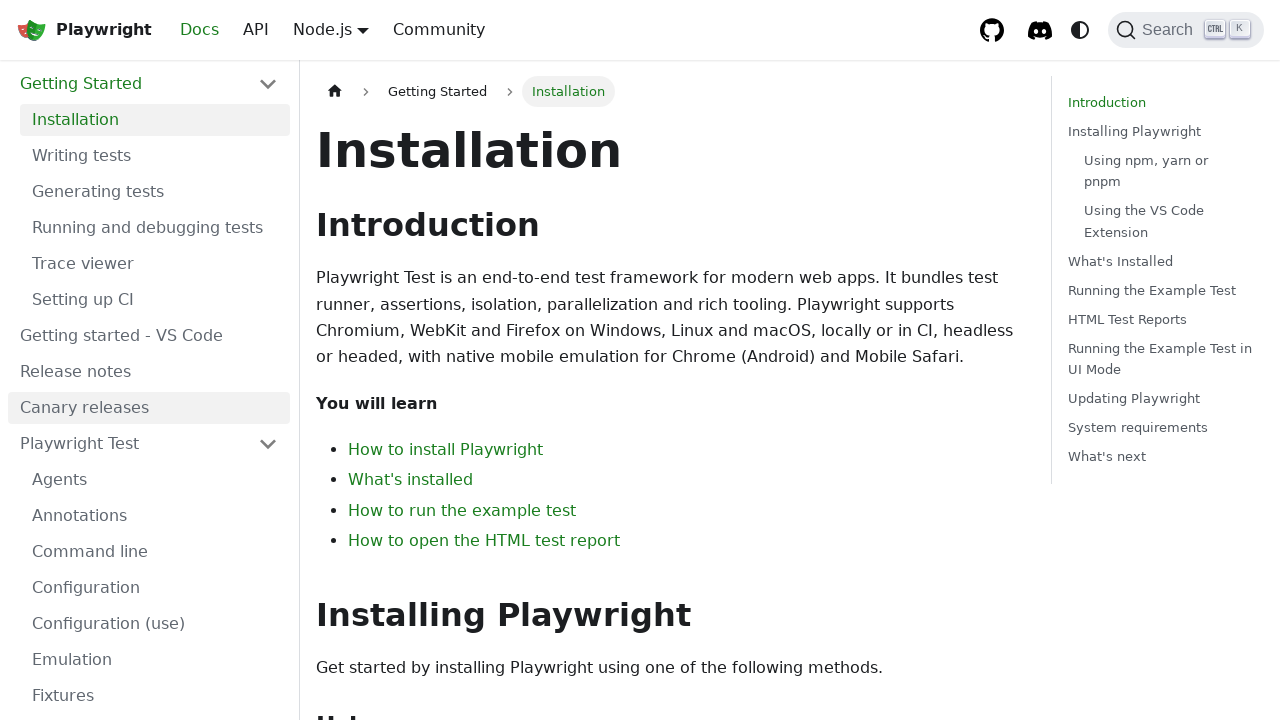

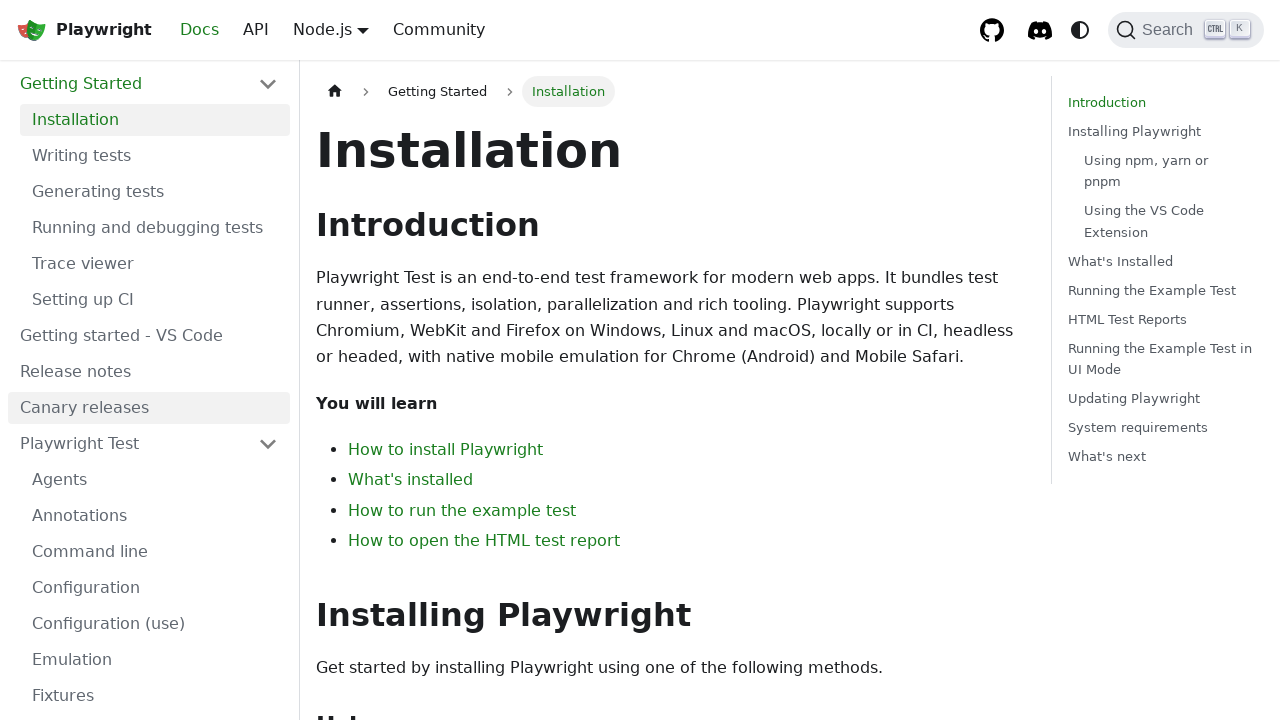